Navigates to OrangeHRM demo site and verifies the page title is correct

Starting URL: https://opensource-demo.orangehrmlive.com

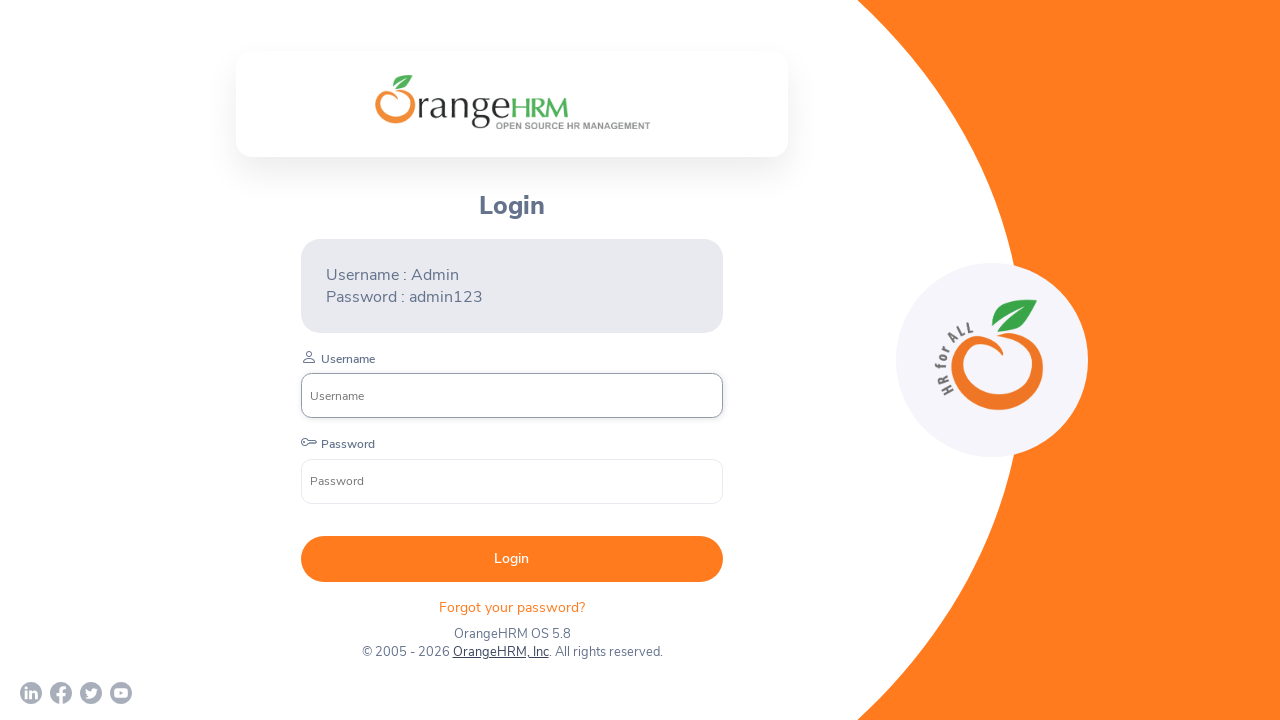

Navigated to OrangeHRM demo site
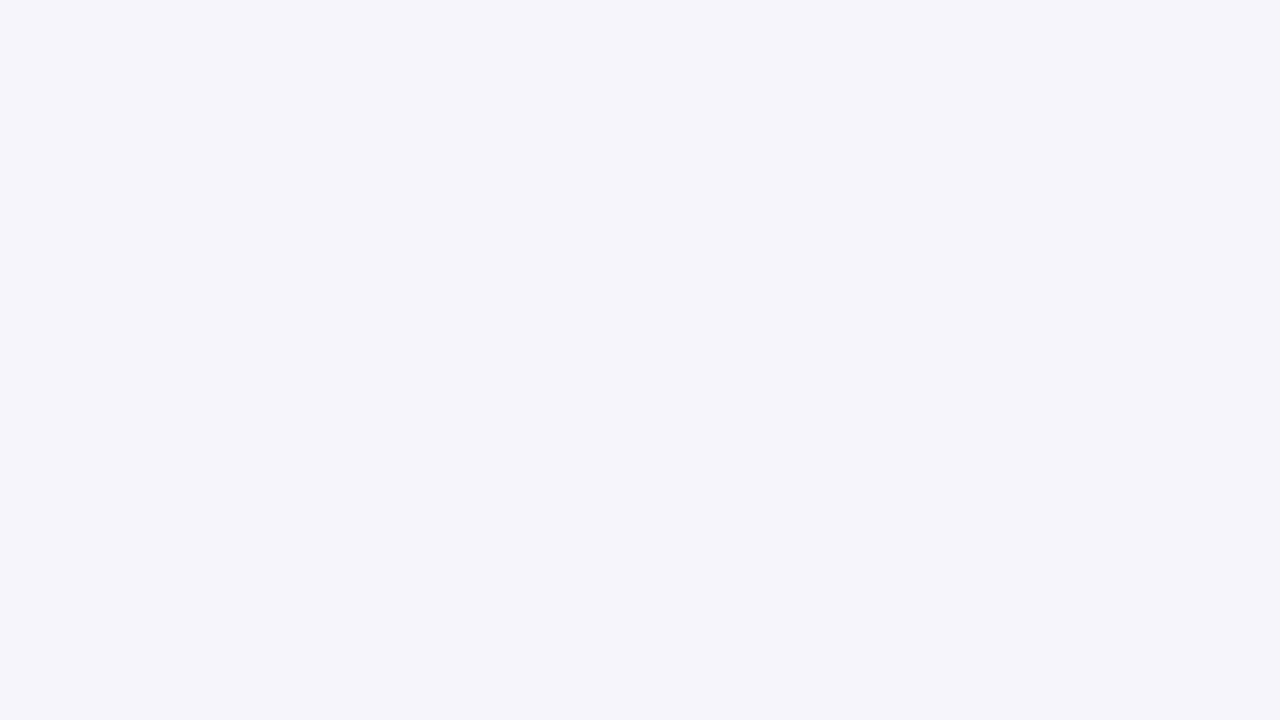

Verified page title is 'OrangeHRM'
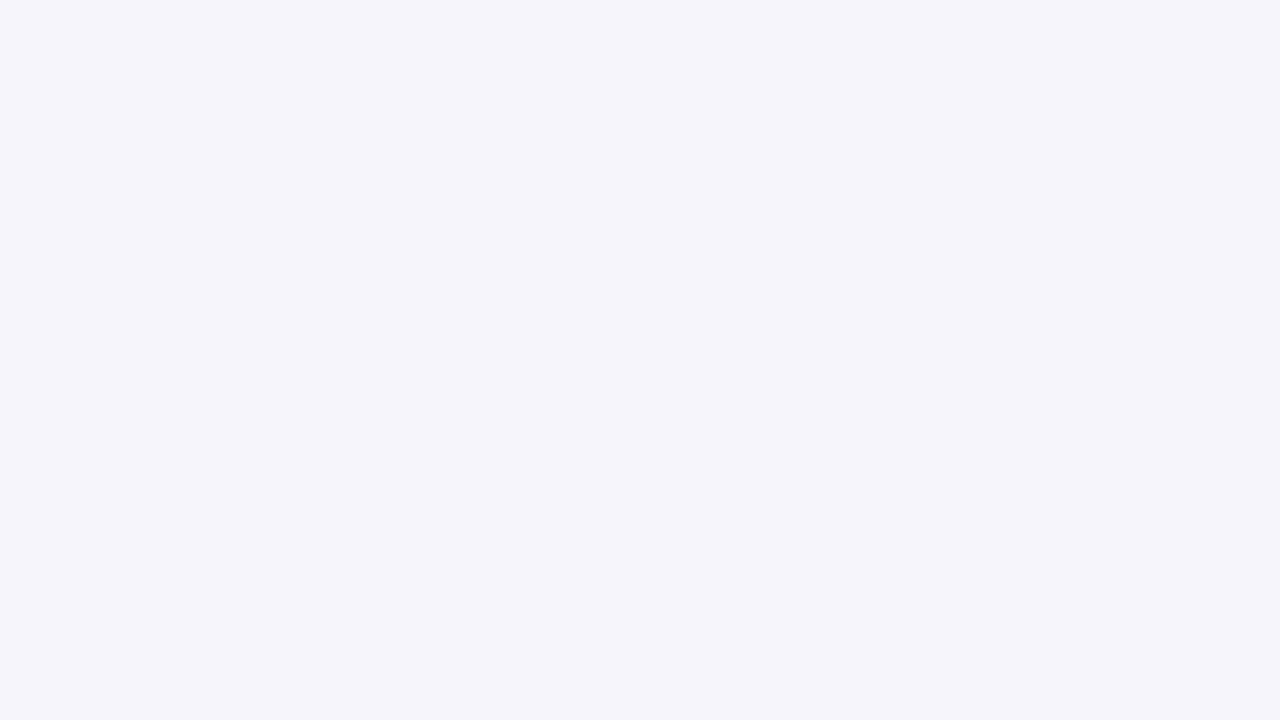

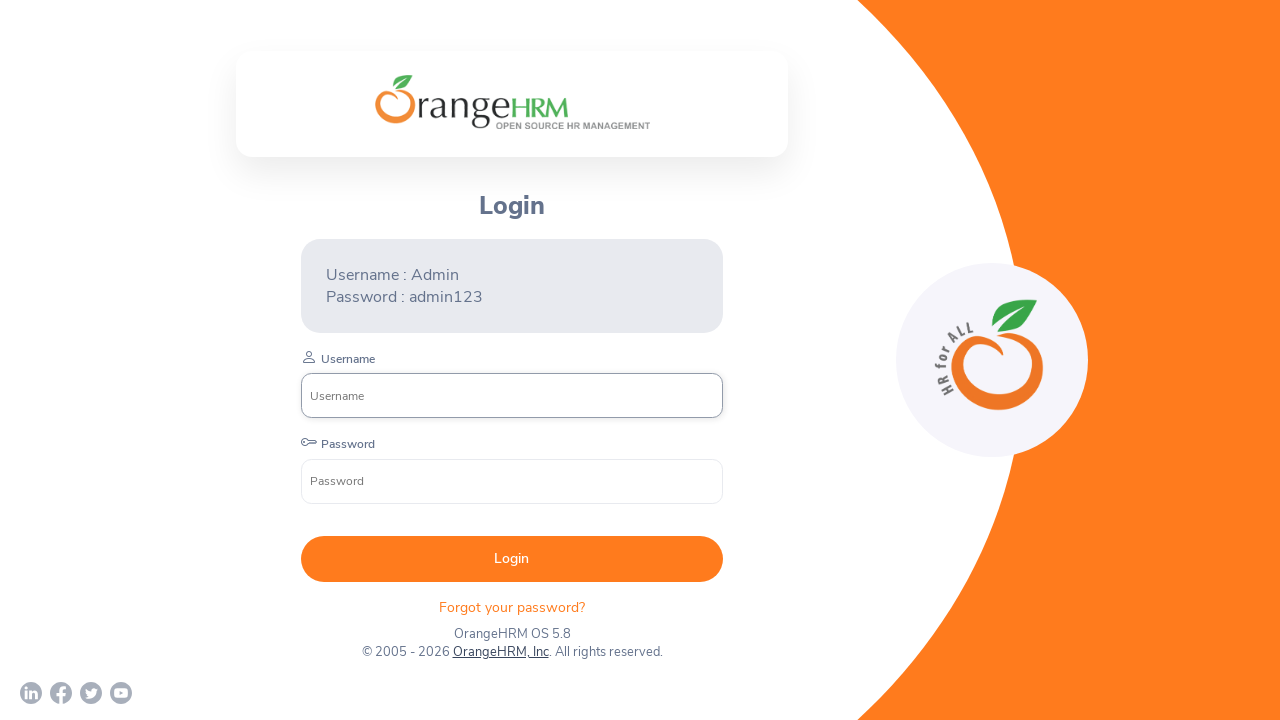